Tests window switching functionality by clicking a link that opens a new window, verifying content in both windows, and switching between them

Starting URL: https://the-internet.herokuapp.com/windows

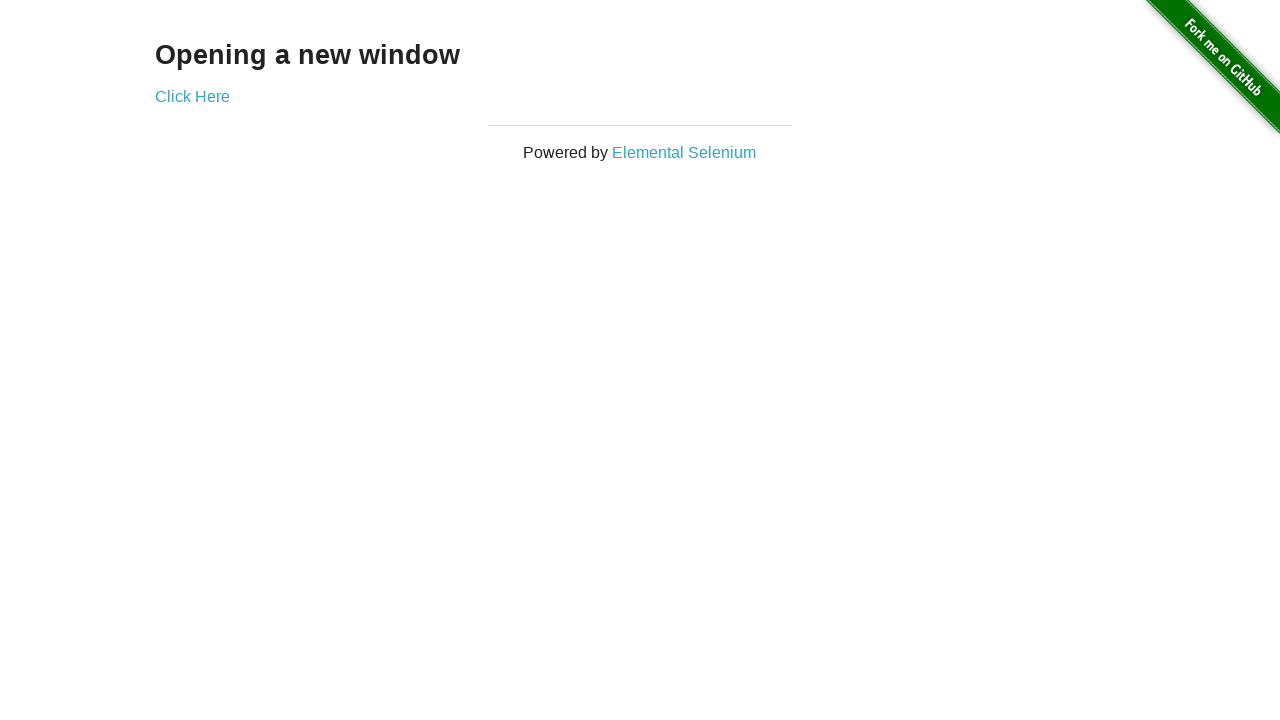

Retrieved initial page heading text
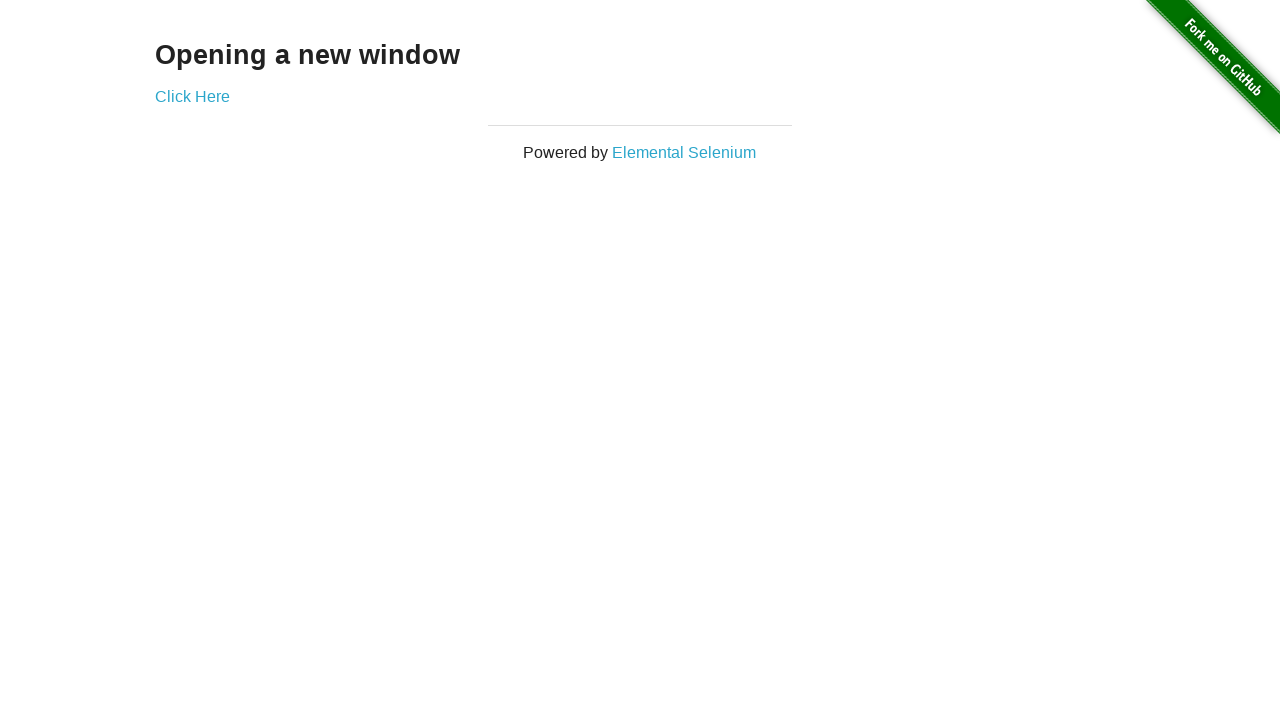

Verified initial page heading is 'Opening a new window'
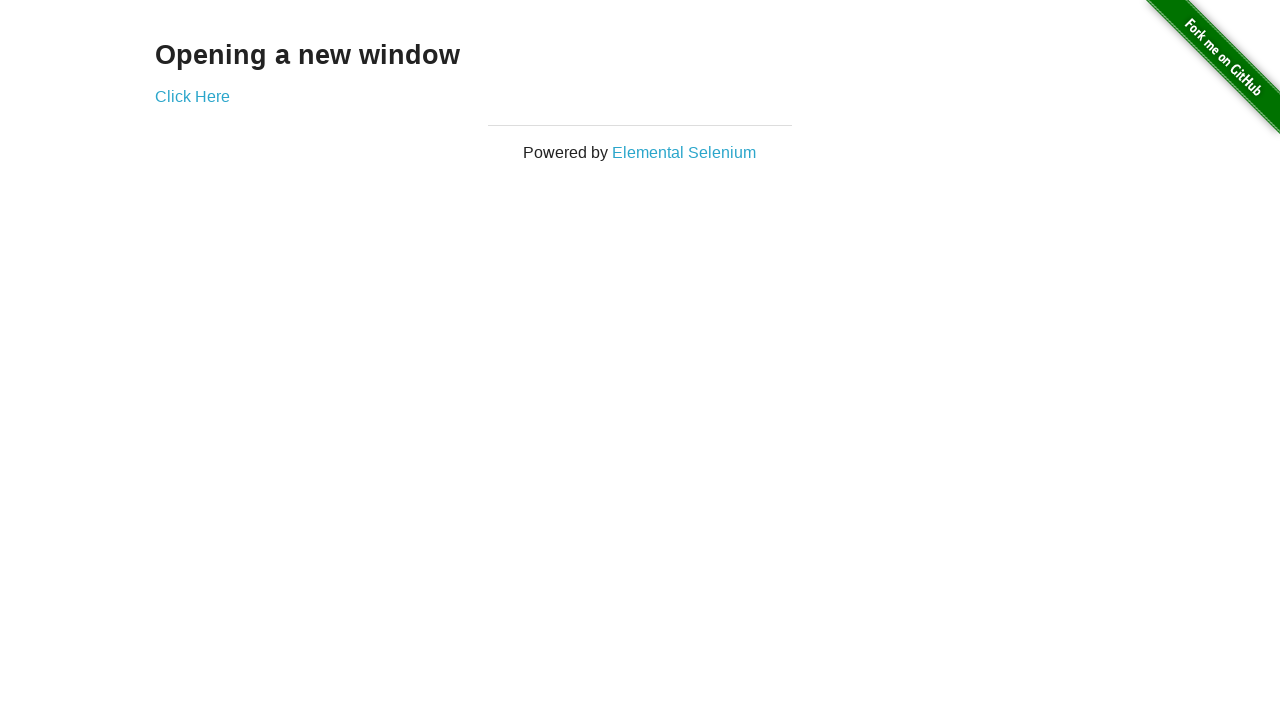

Verified initial page title is 'The Internet'
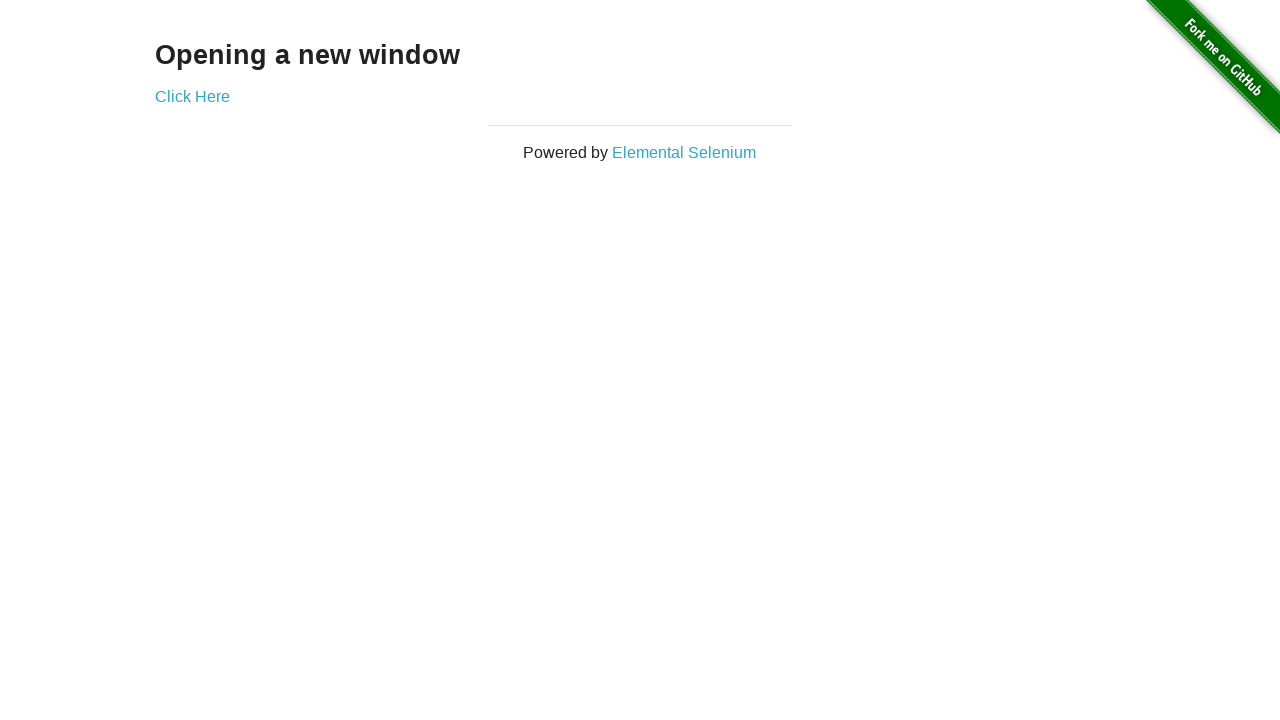

Clicked 'Click Here' link to open new window at (192, 96) on text=Click Here
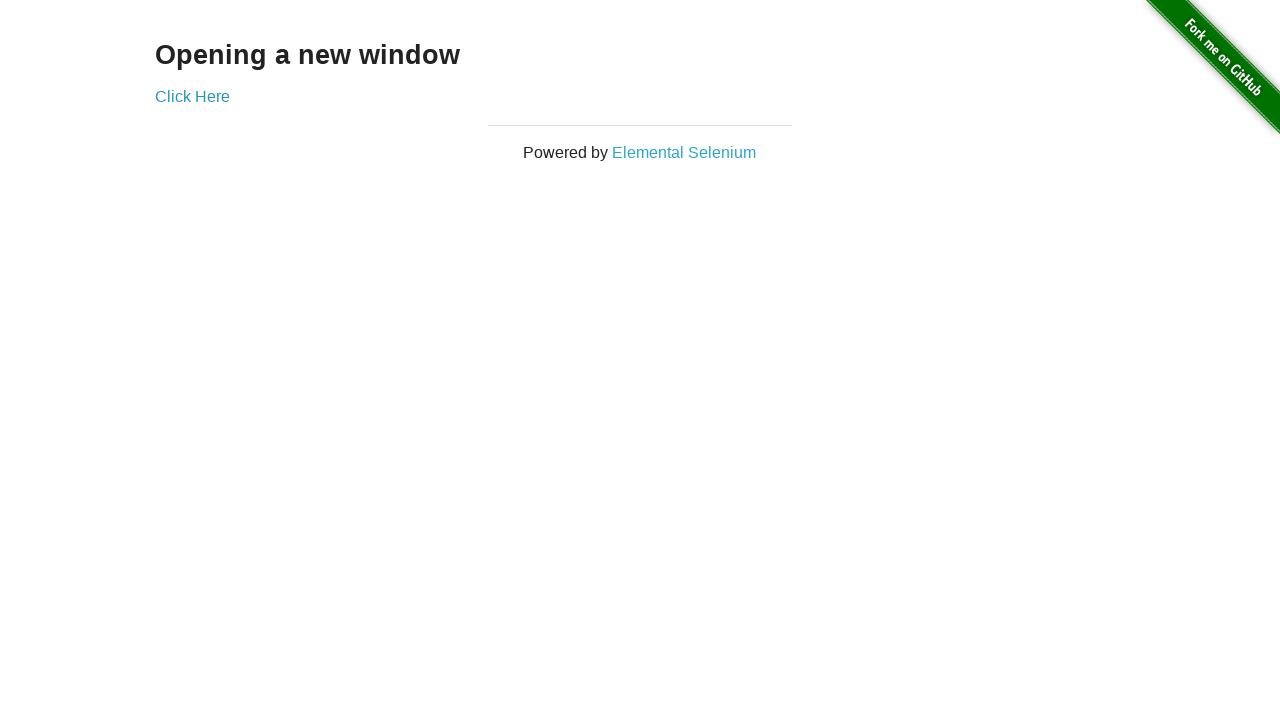

New window opened and captured
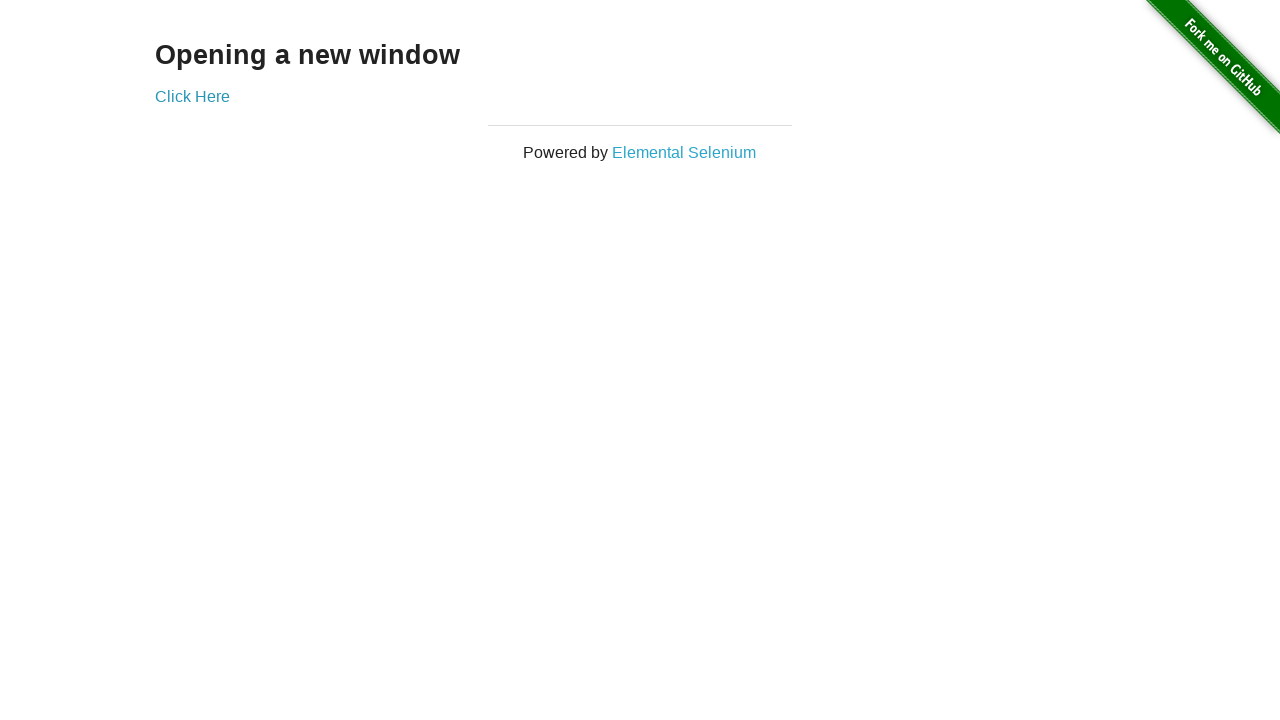

Verified new window title is 'New Window'
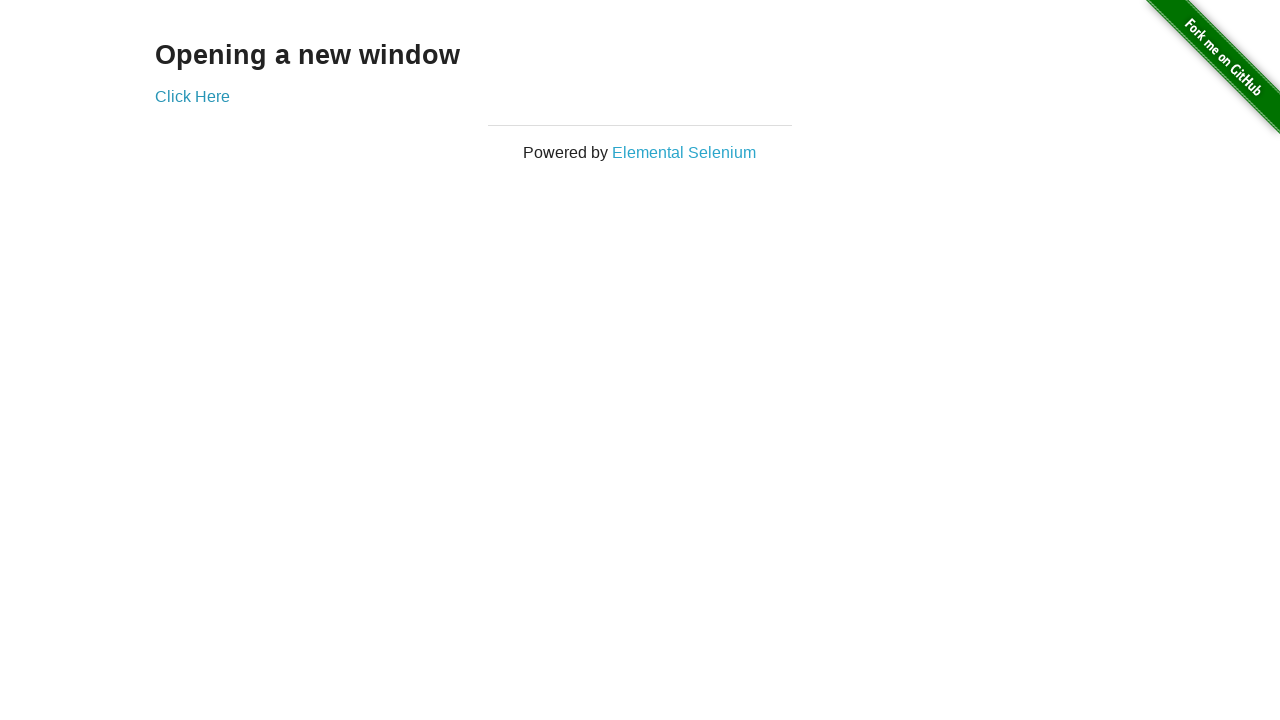

Retrieved new window heading text
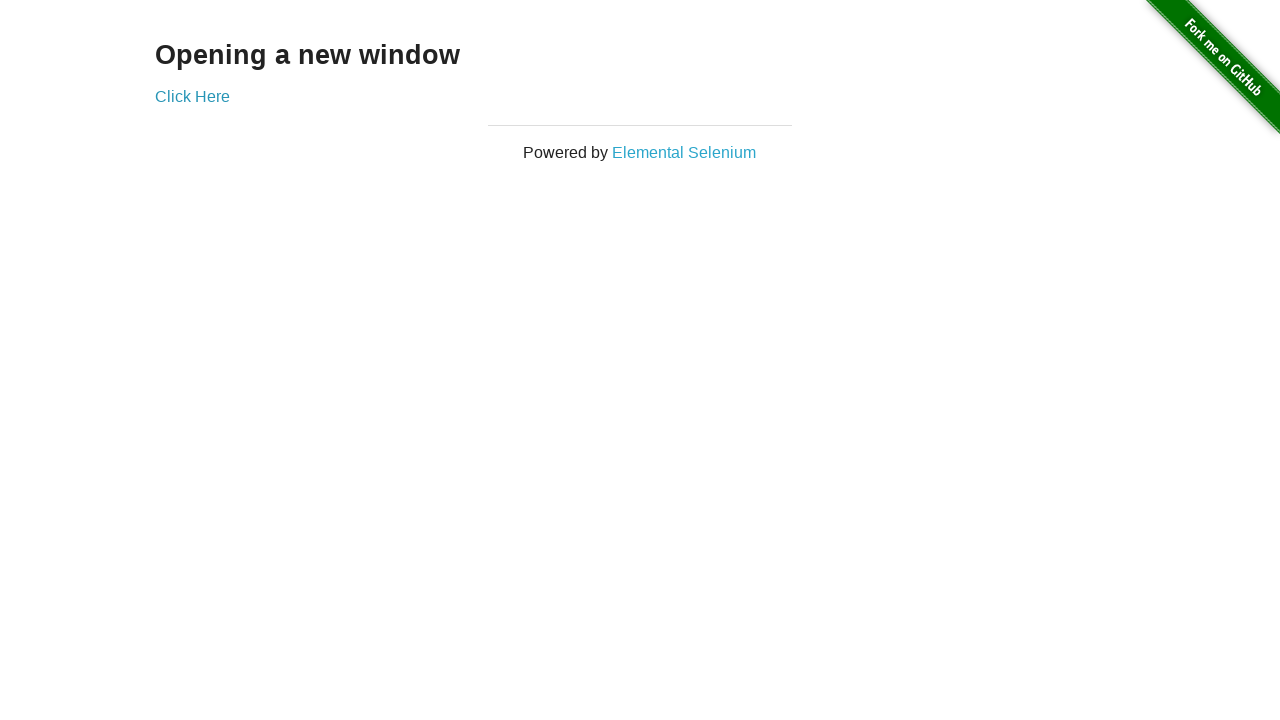

Verified new window heading is 'New Window'
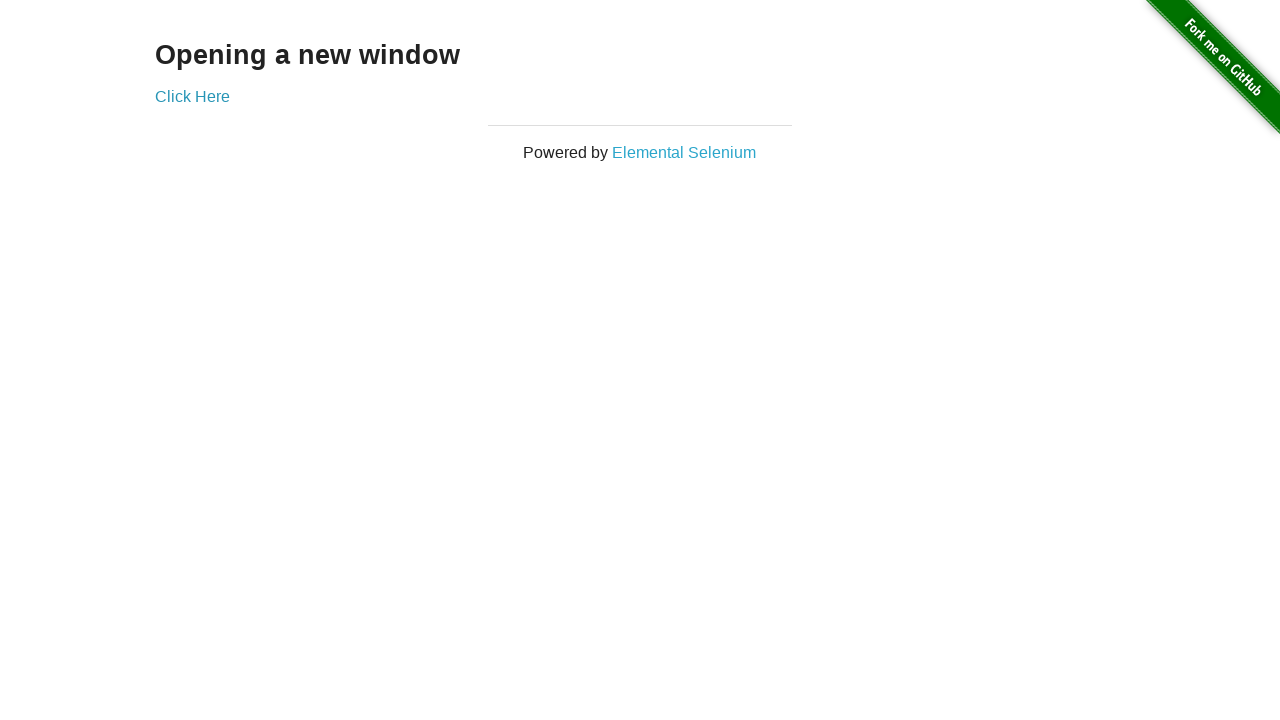

Brought original window to front
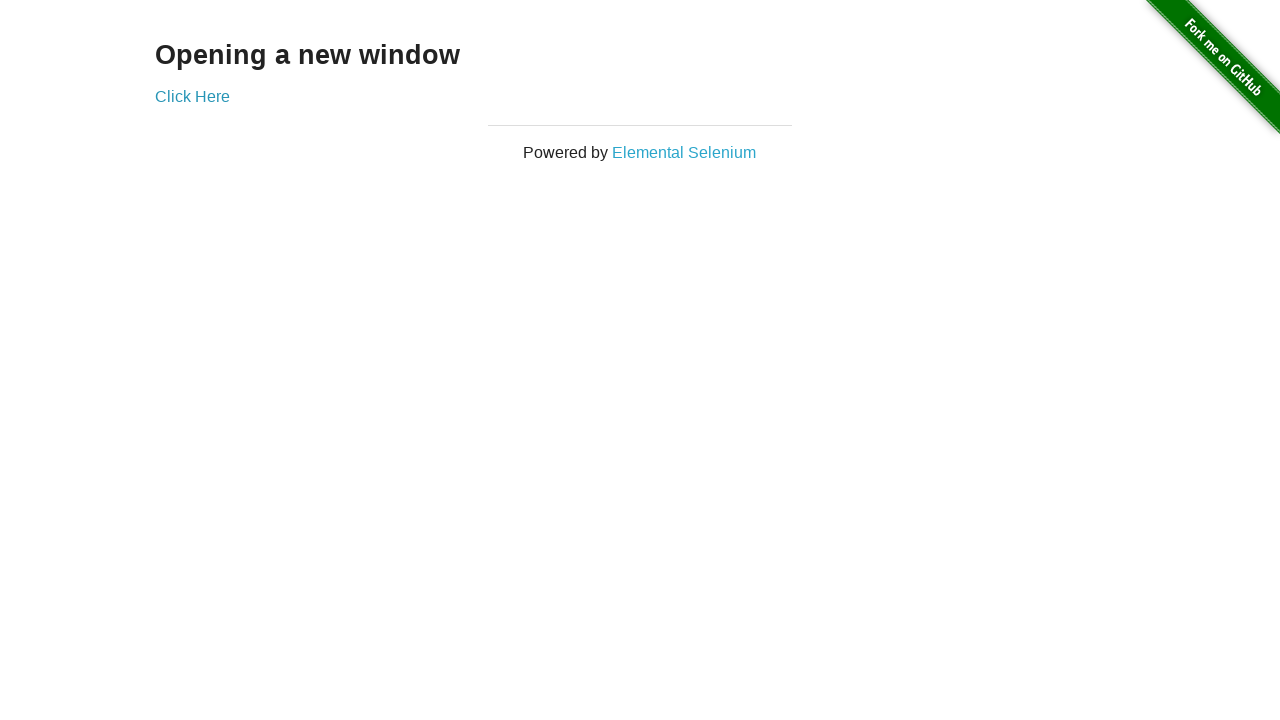

Verified original page title is 'The Internet' after switching back
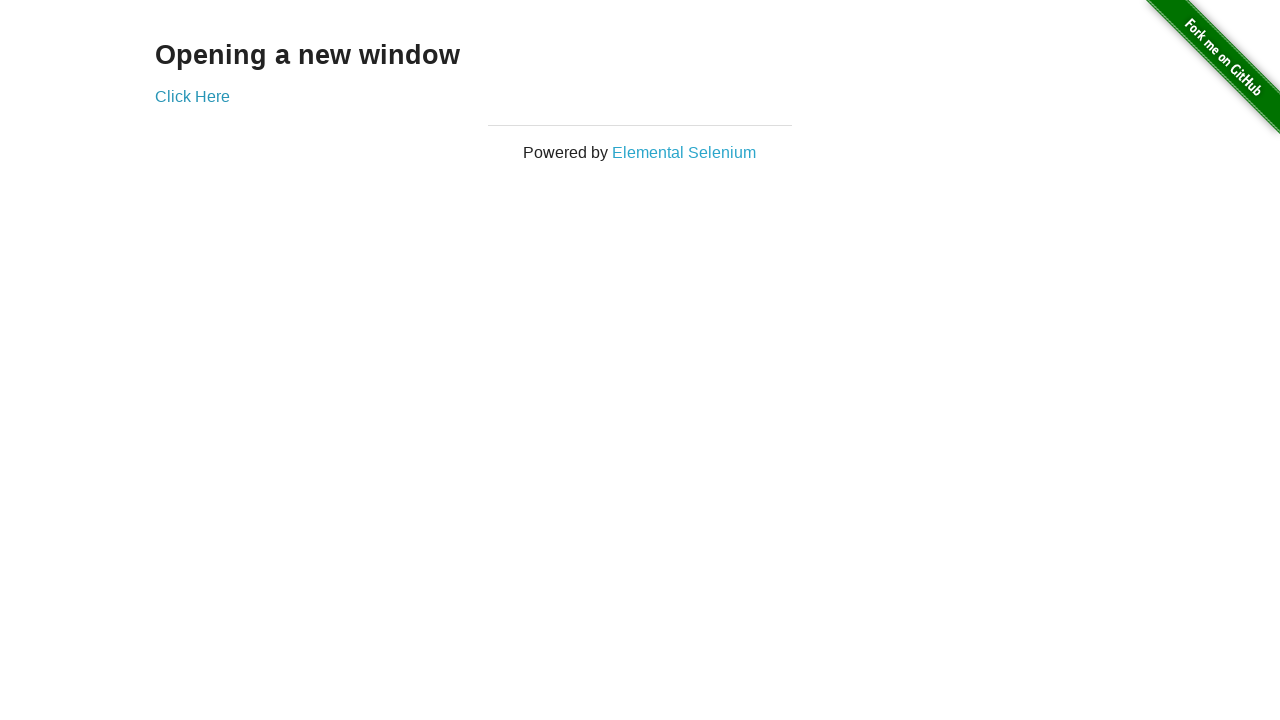

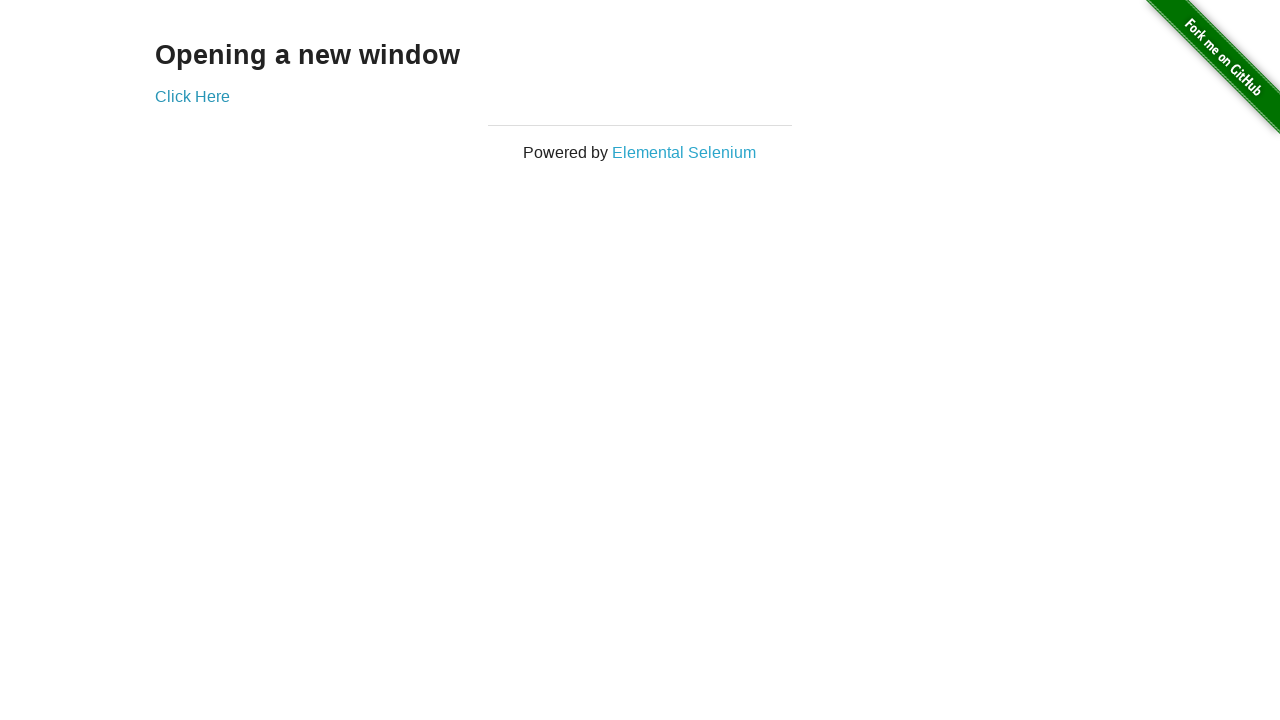